Tests iframe switching and interaction with checkbox/radio button widgets on jQuery UI demo page, including navigation between different demo sections

Starting URL: https://jqueryui.com/checkboxradio/#default

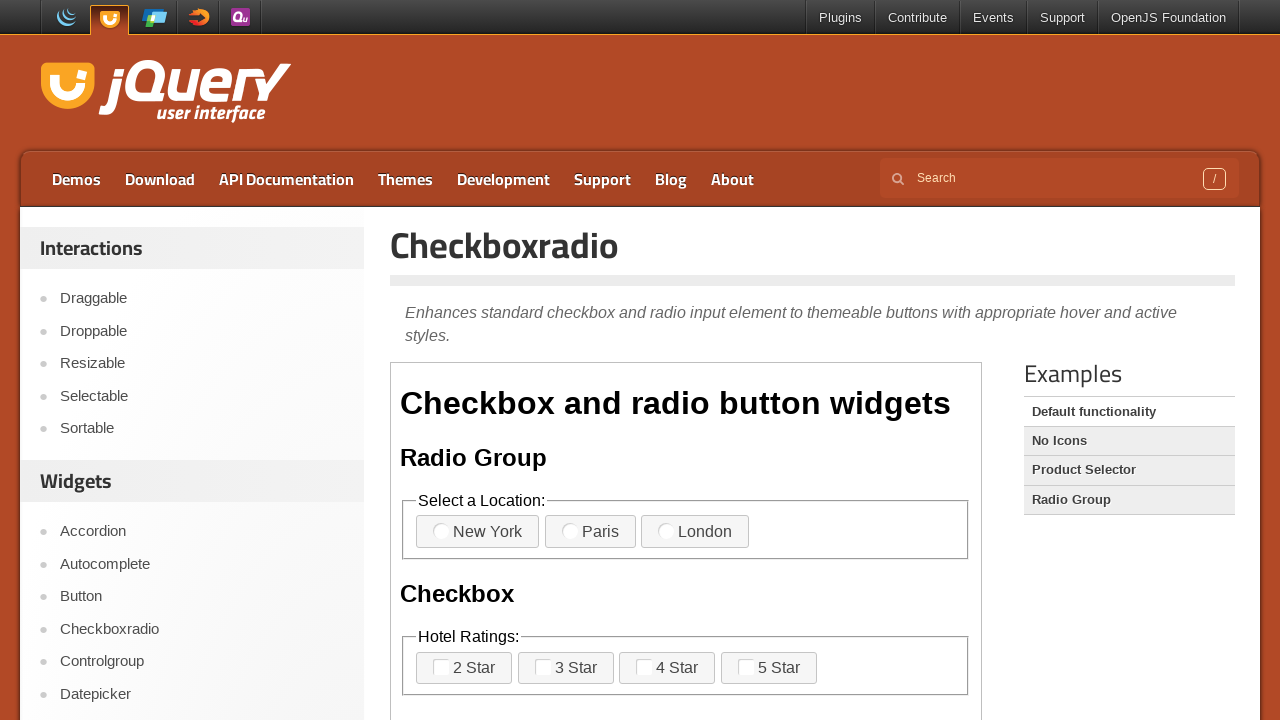

Retrieved main page heading text
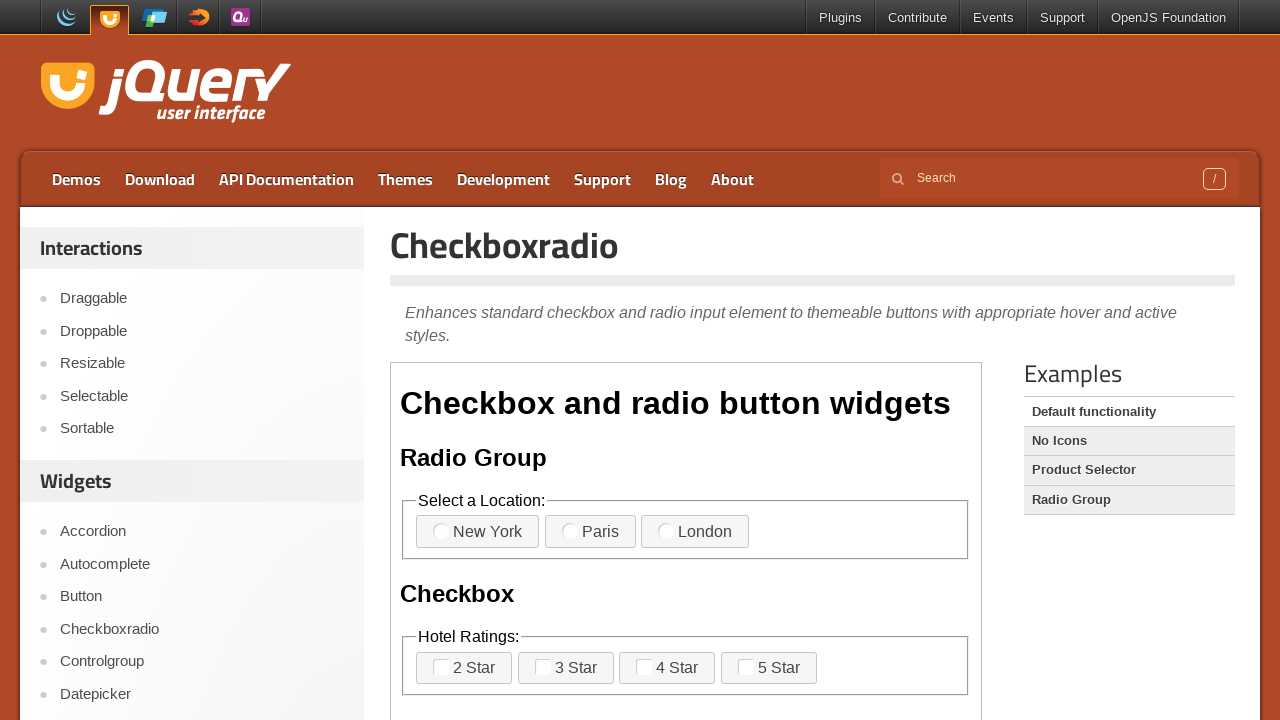

Verified main page heading is 'Checkboxradio'
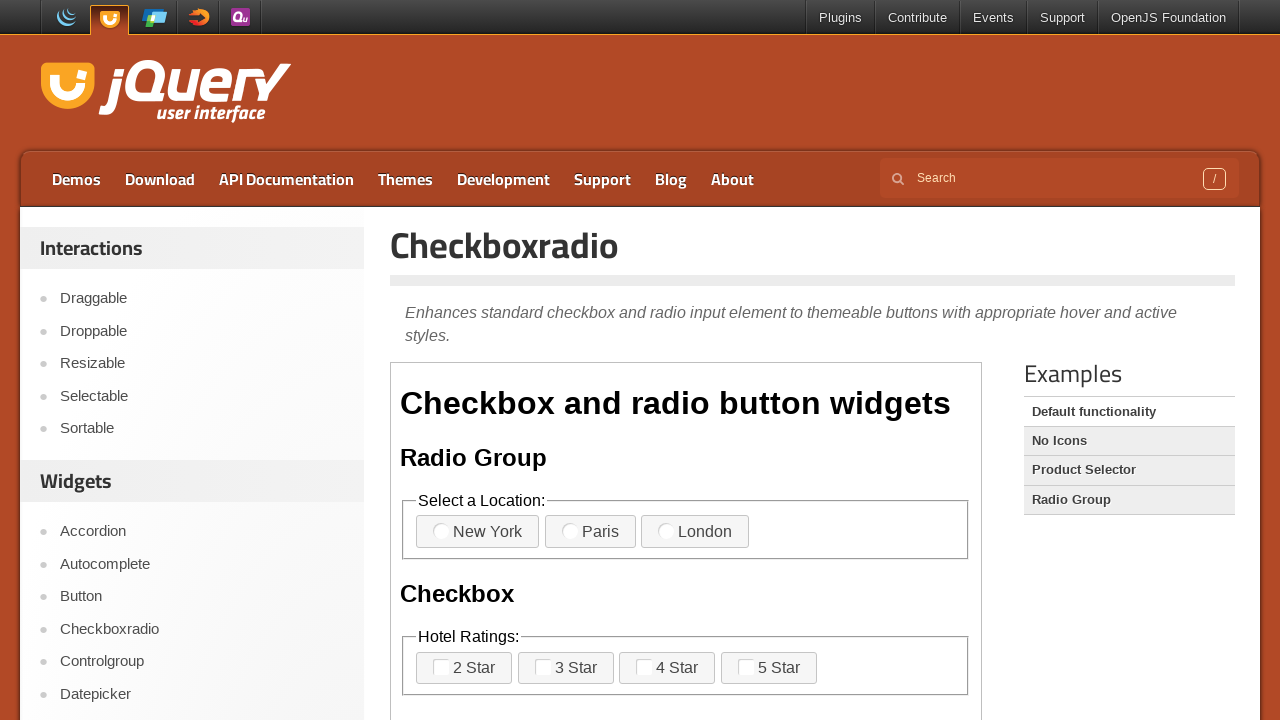

Located demo iframe element
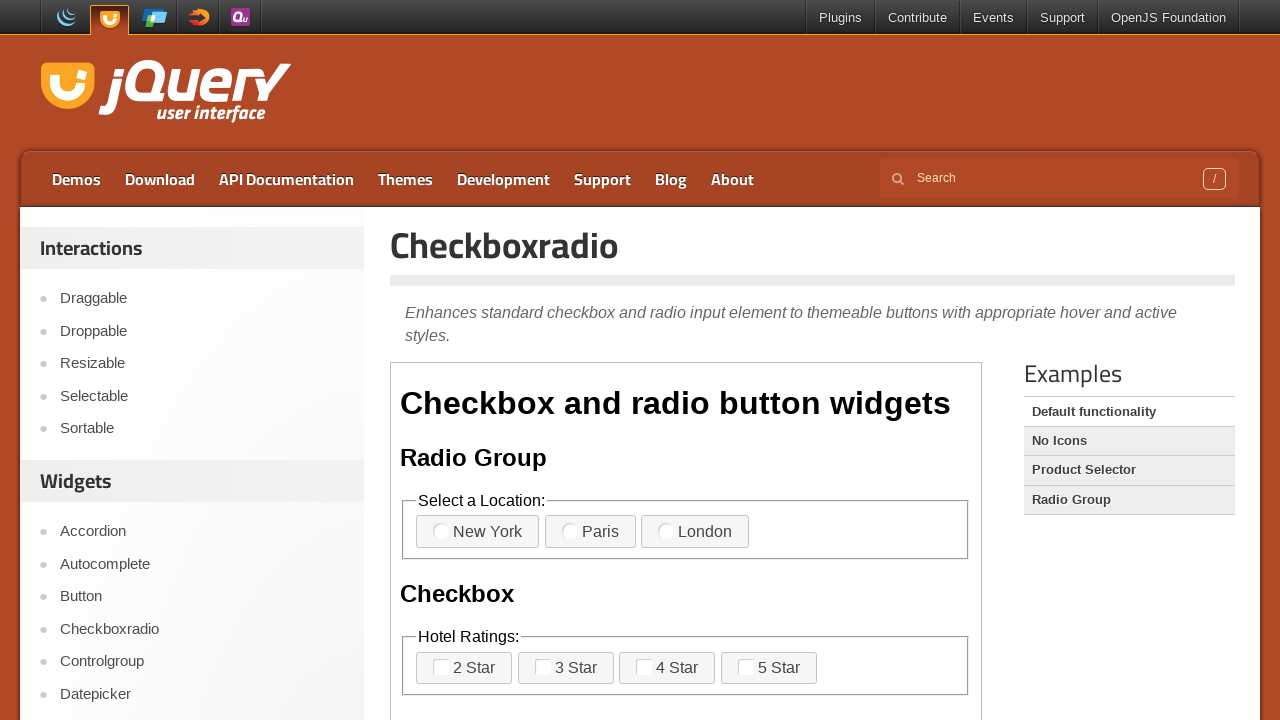

Retrieved iframe heading text
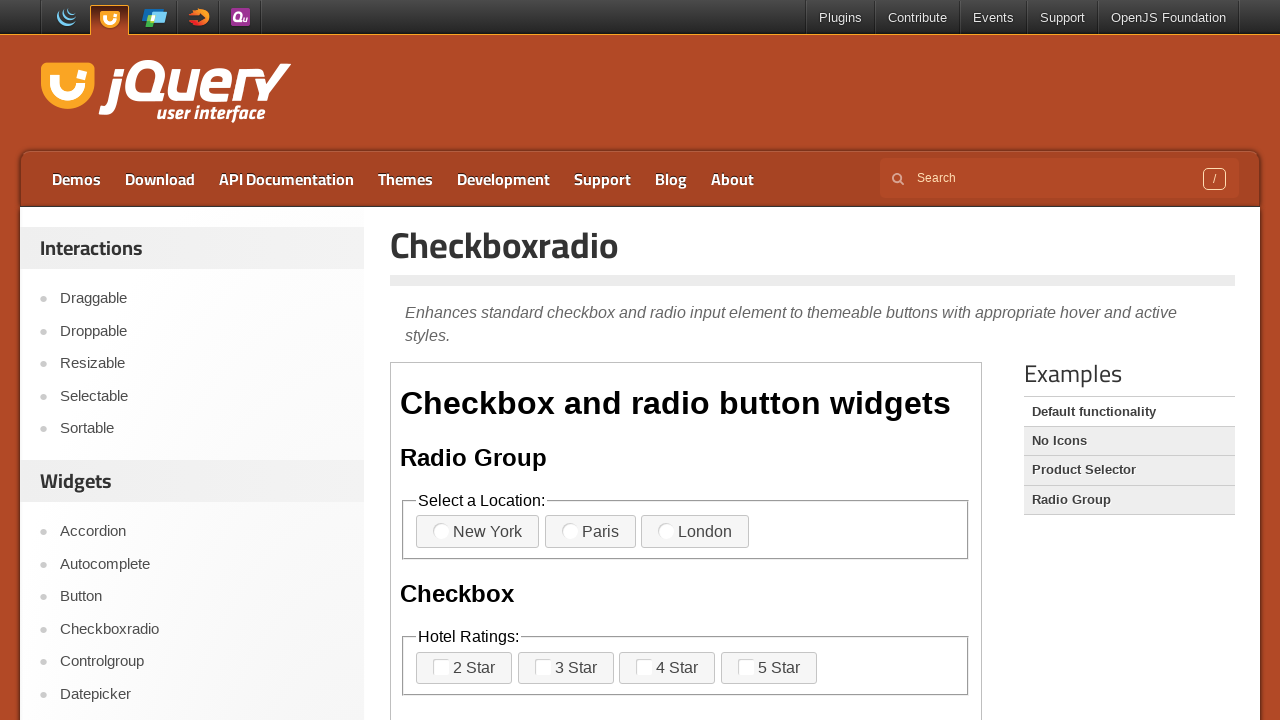

Verified iframe heading is 'Checkbox and radio button widgets'
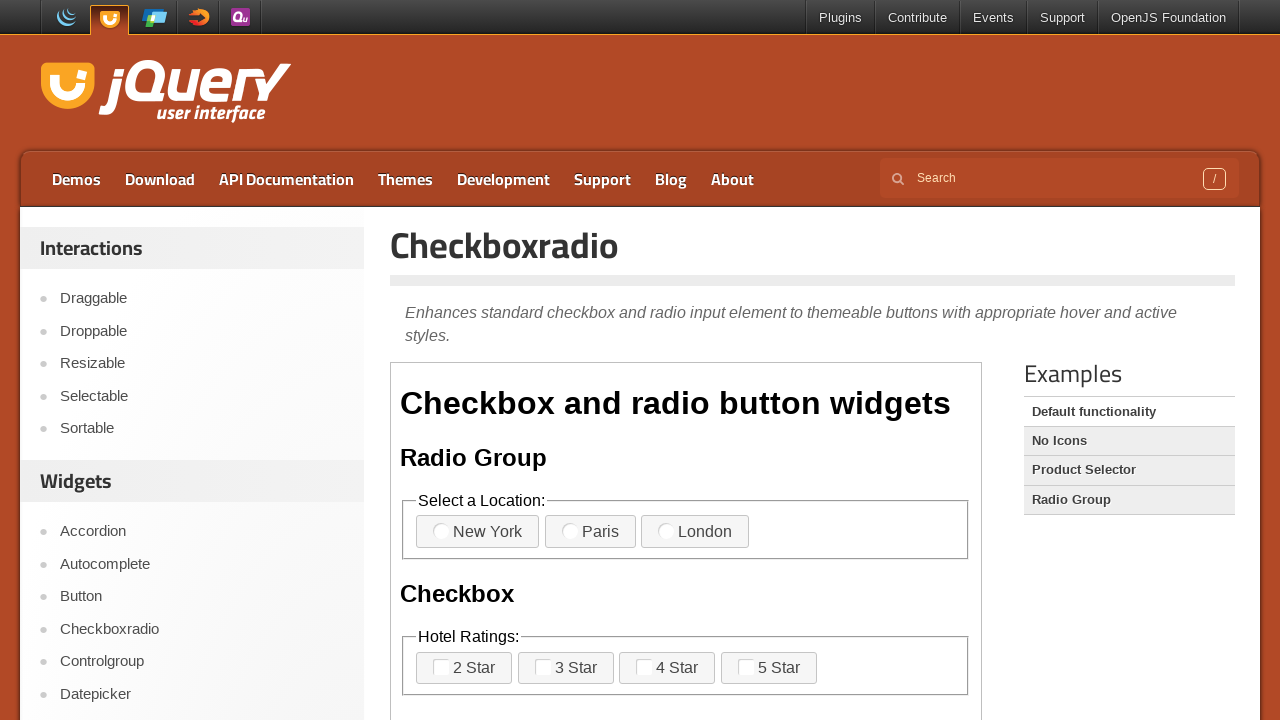

Clicked radio button label with id 'radio-1' within iframe at (478, 532) on xpath=//iframe[@class='demo-frame'] >> internal:control=enter-frame >> xpath=//i
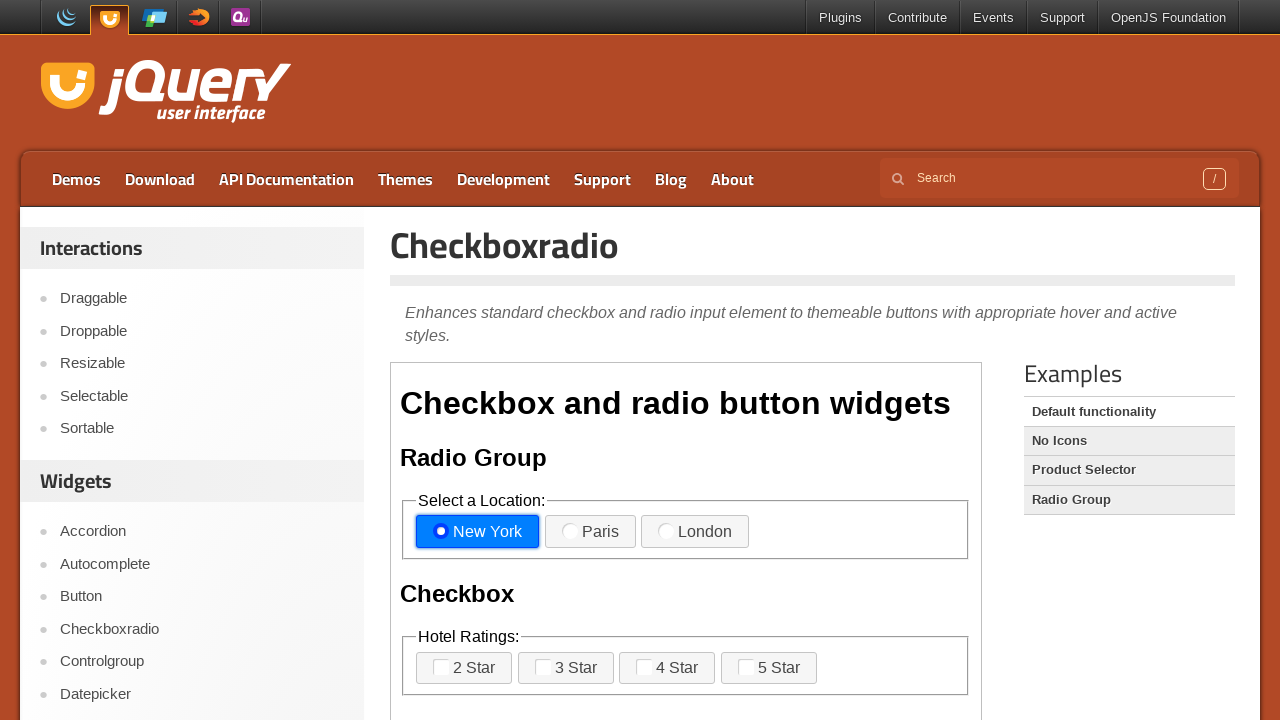

Retrieved main page heading text again
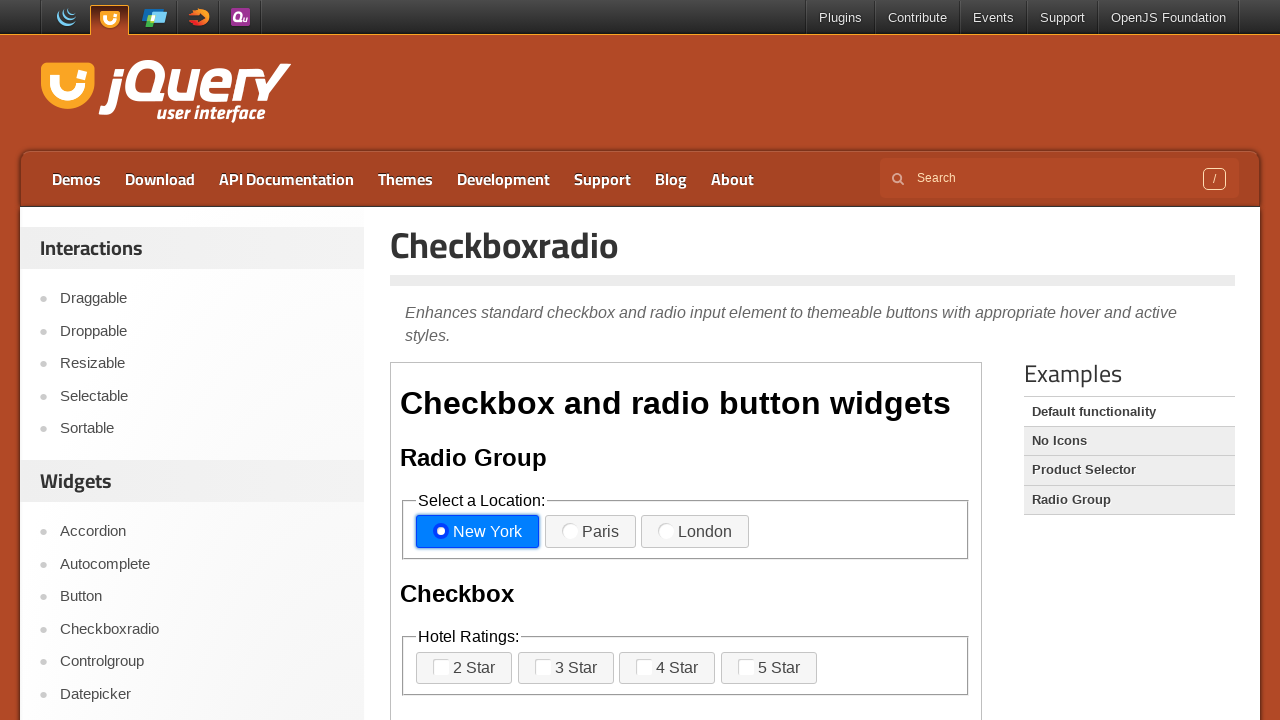

Verified main page heading is still 'Checkboxradio'
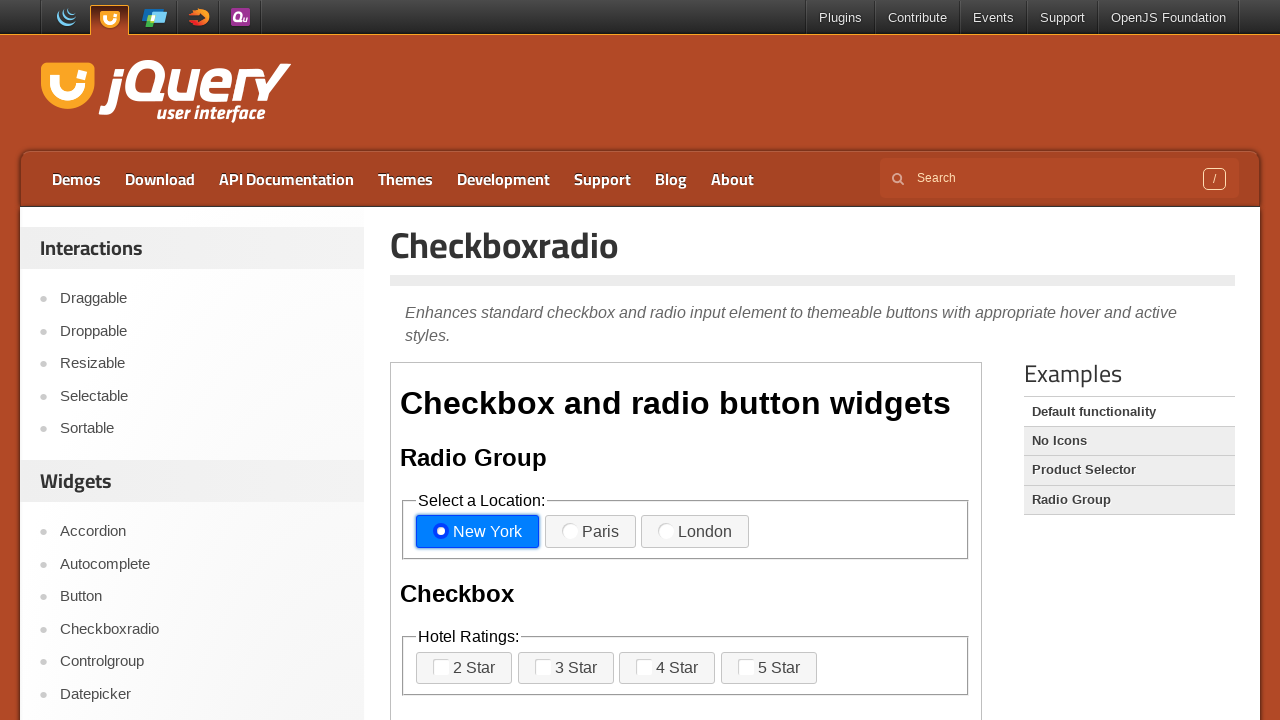

Clicked 'Radio Group' navigation link at (1129, 500) on xpath=//a[text()='Radio Group']
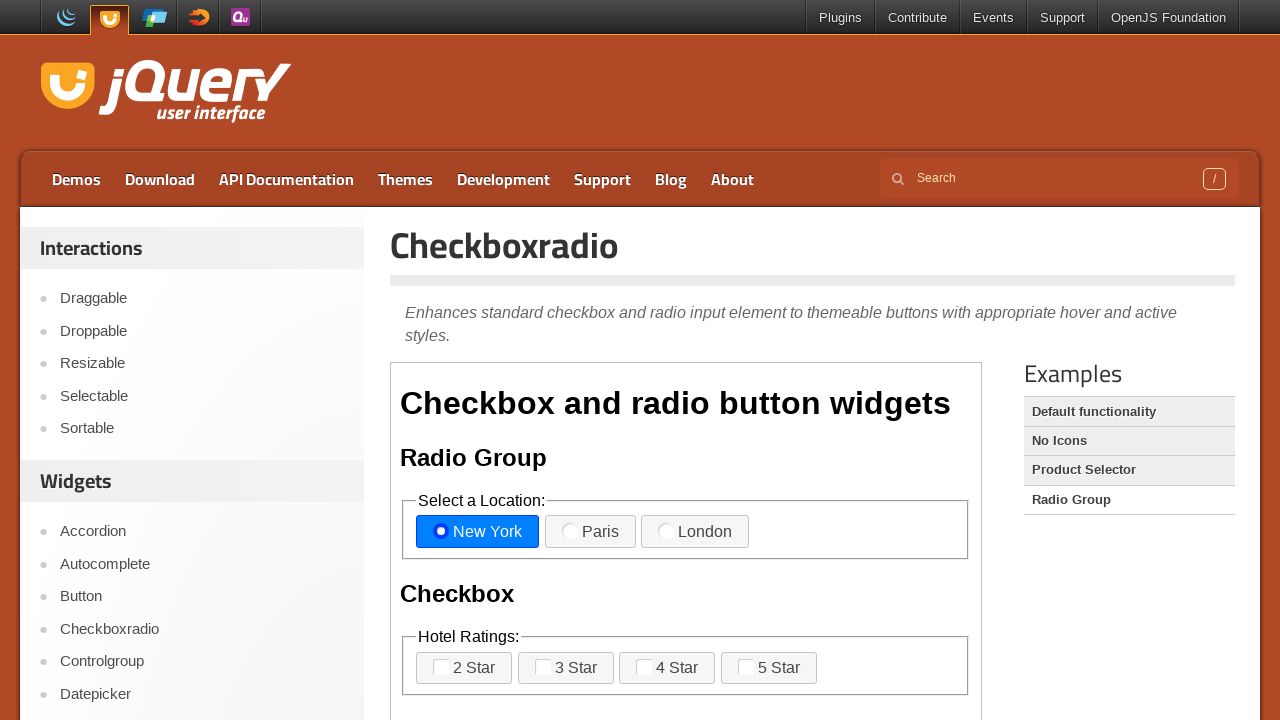

Located demo iframe after navigating to Radio Group
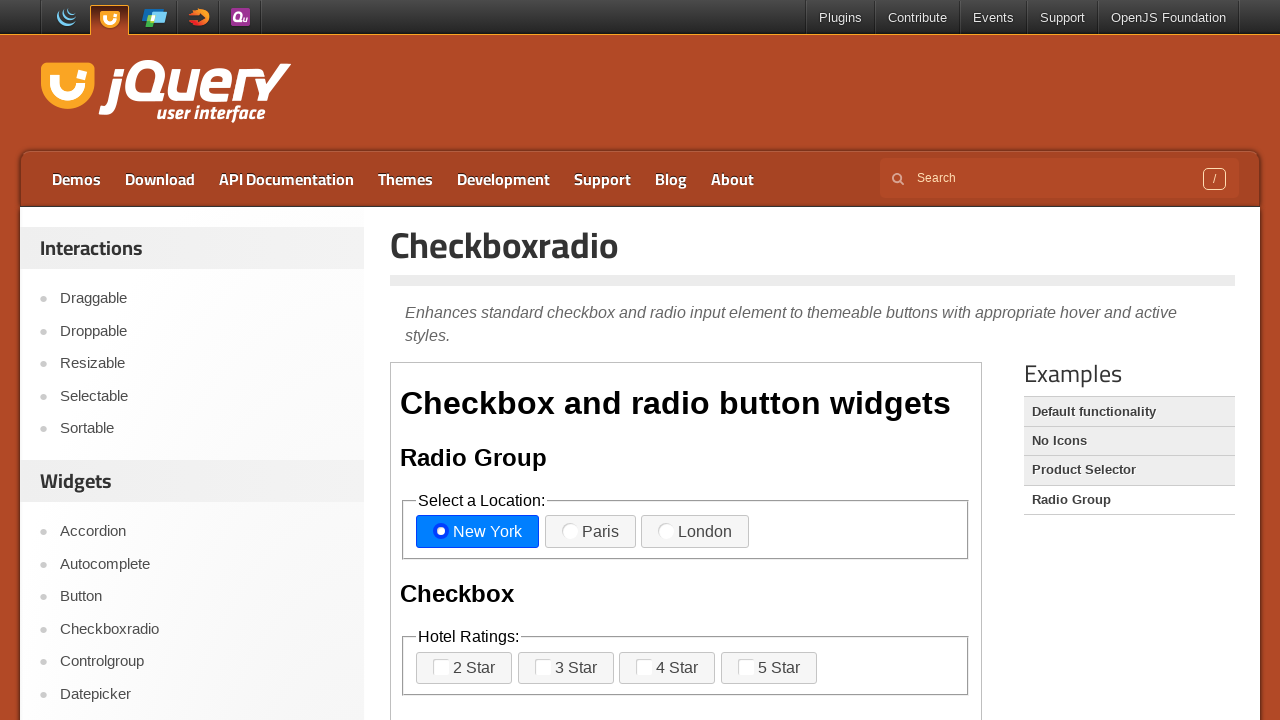

Retrieved iframe h2 heading text
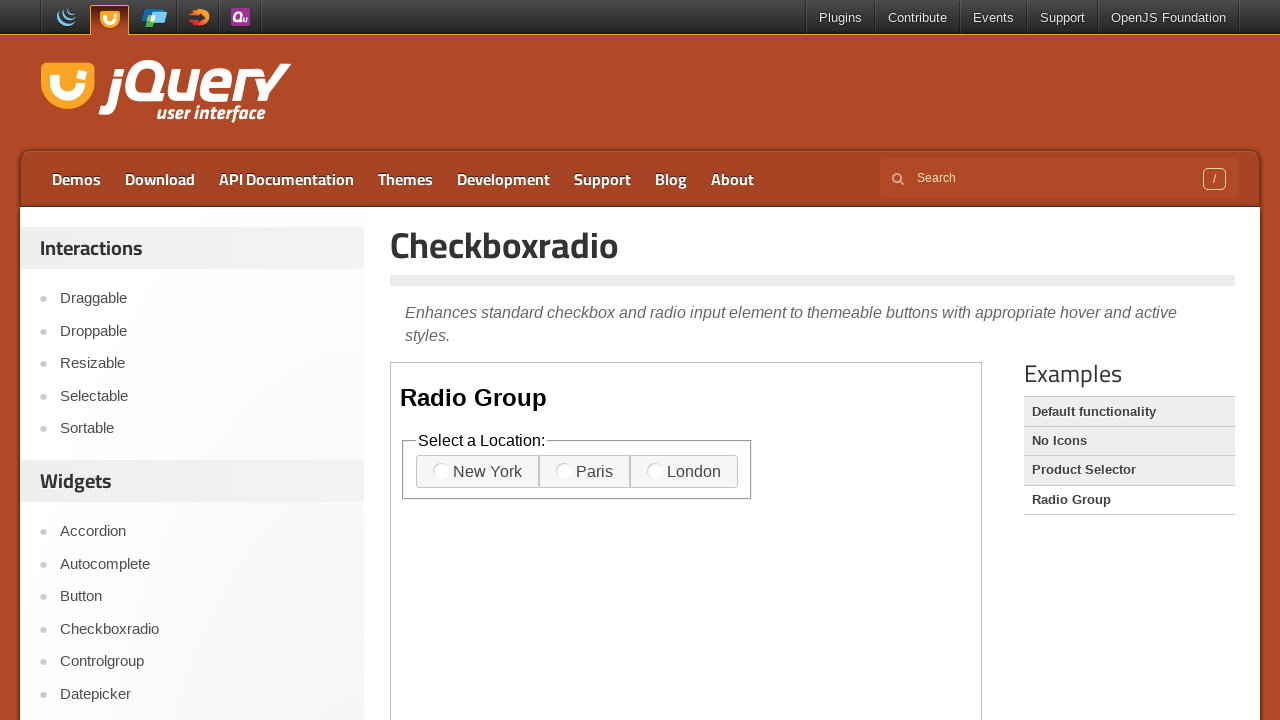

Verified iframe heading is 'Radio Group'
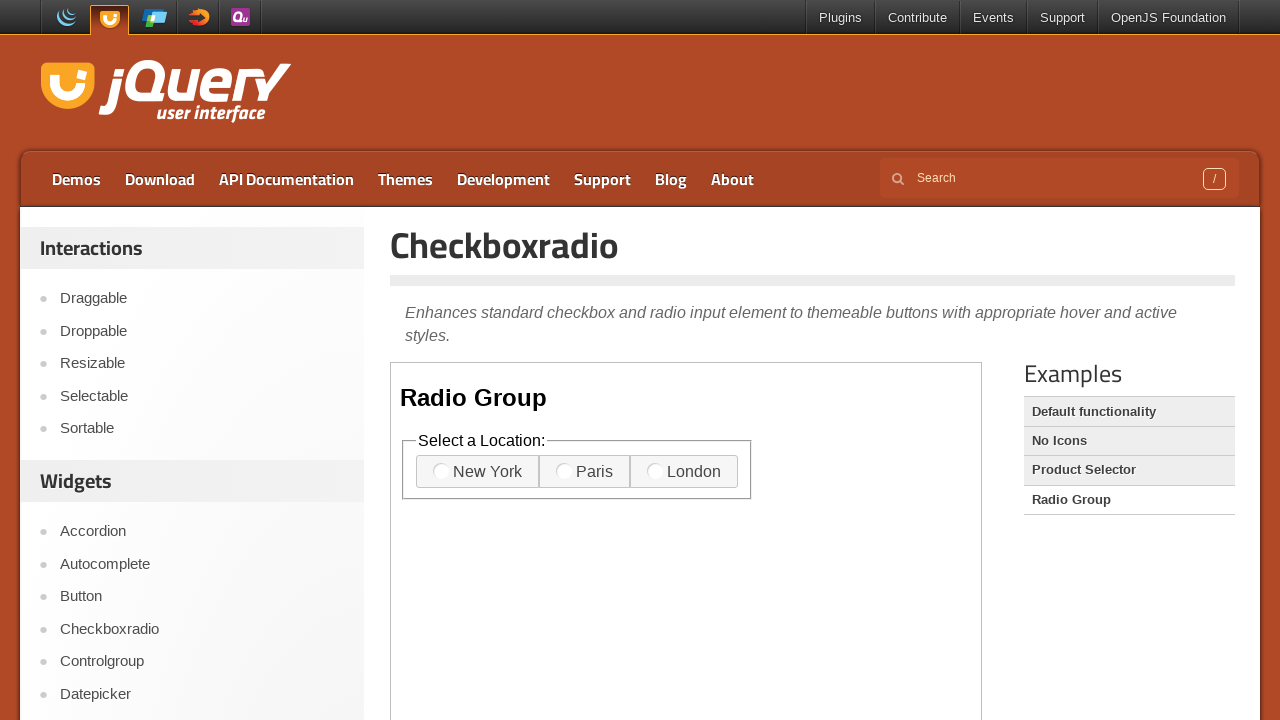

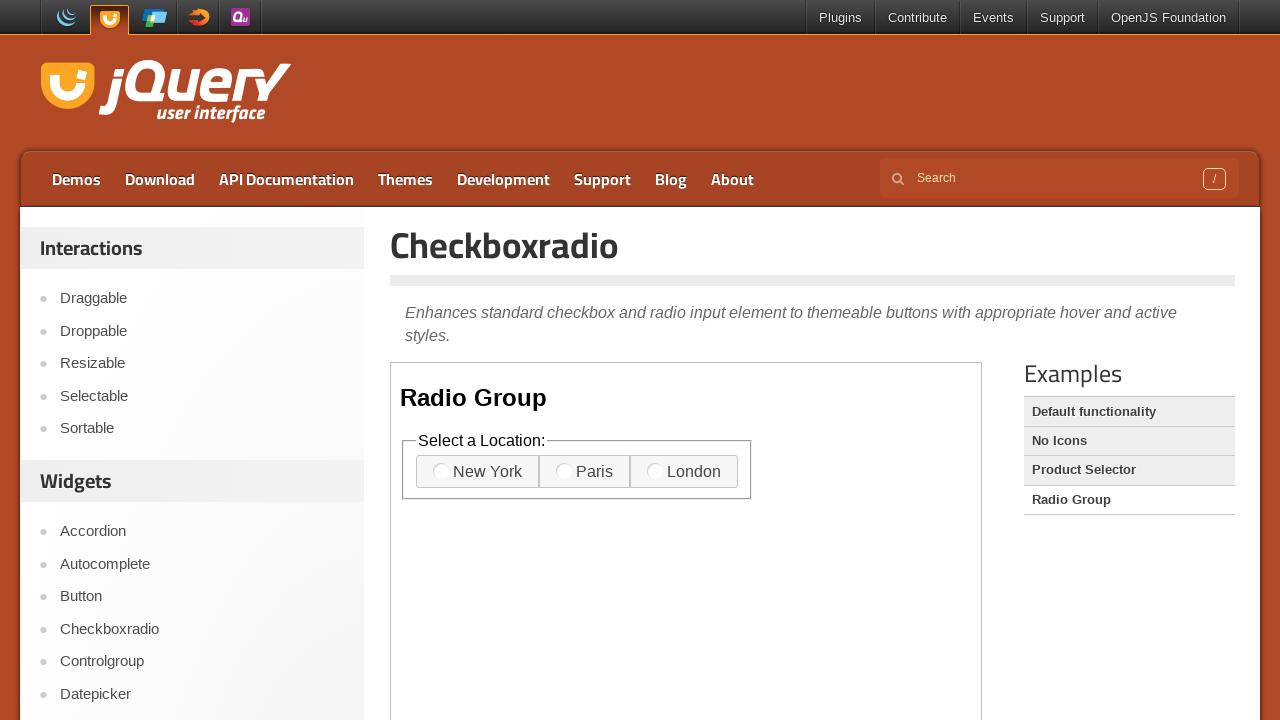